Tests alert handling by clicking a button that triggers a JavaScript alert and accepting it

Starting URL: https://omayo.blogspot.com/

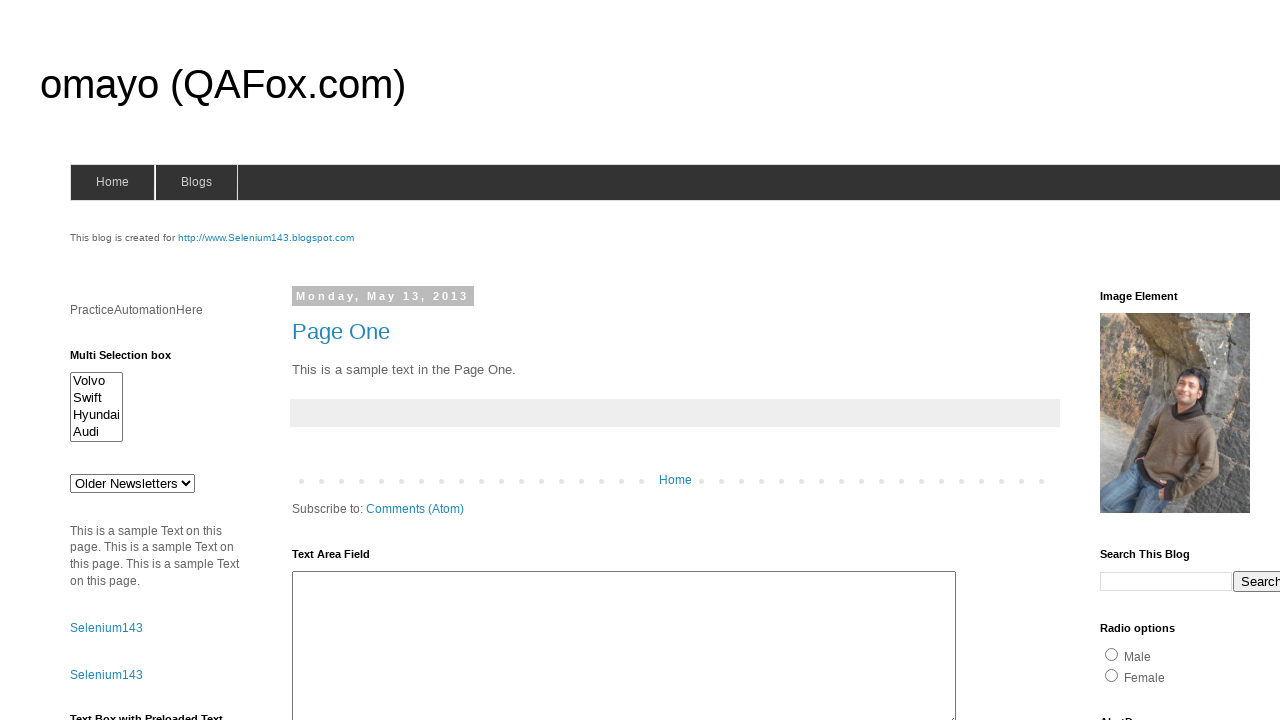

Clicked button to trigger JavaScript alert at (1154, 361) on #alert1
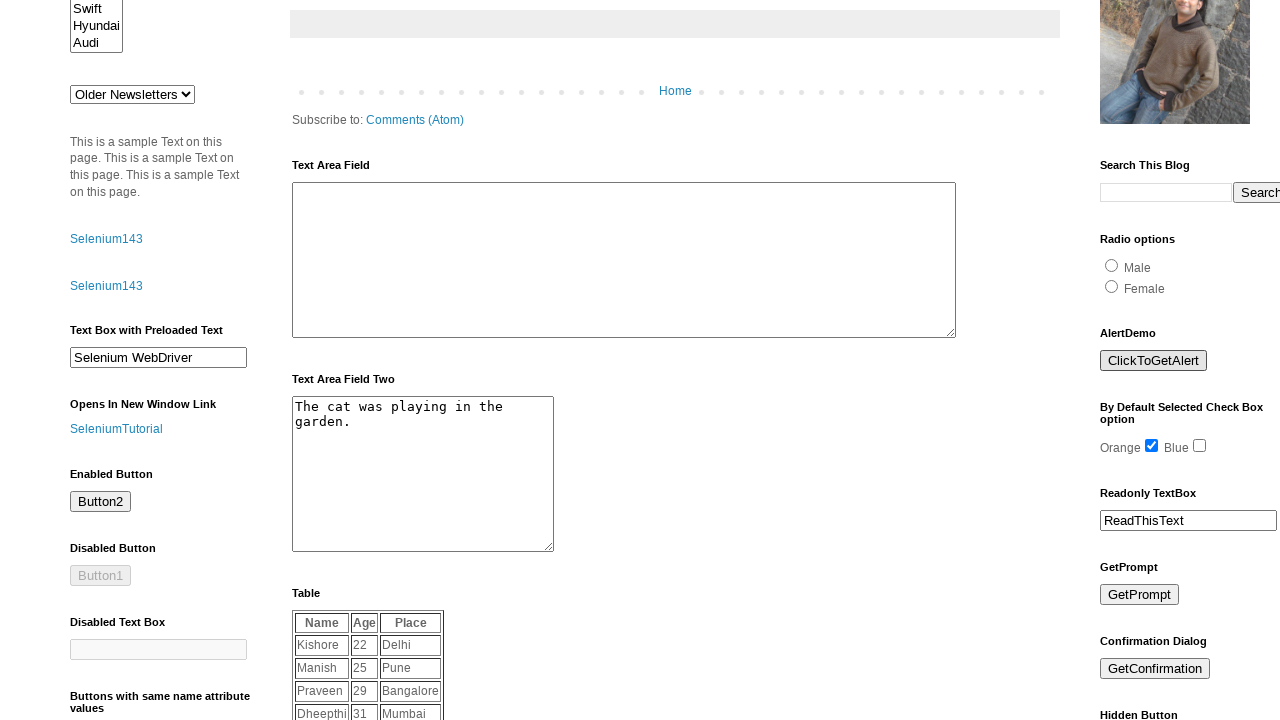

Set up dialog handler to accept alerts
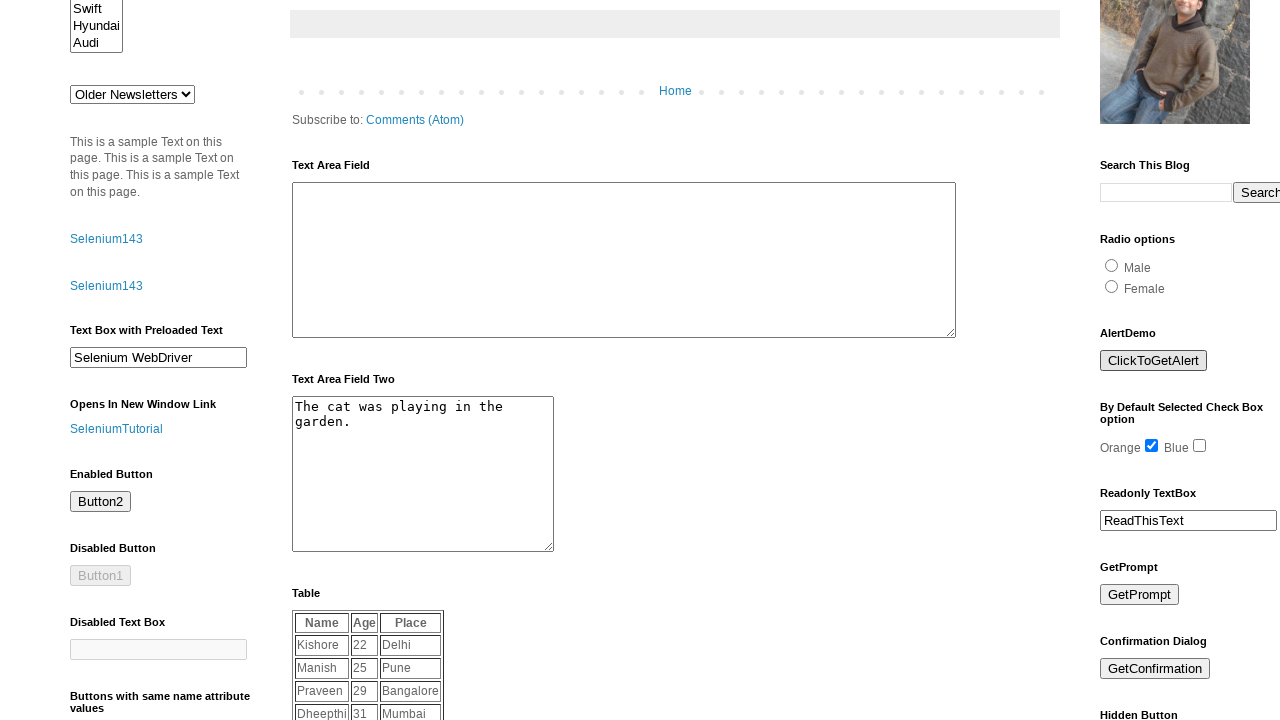

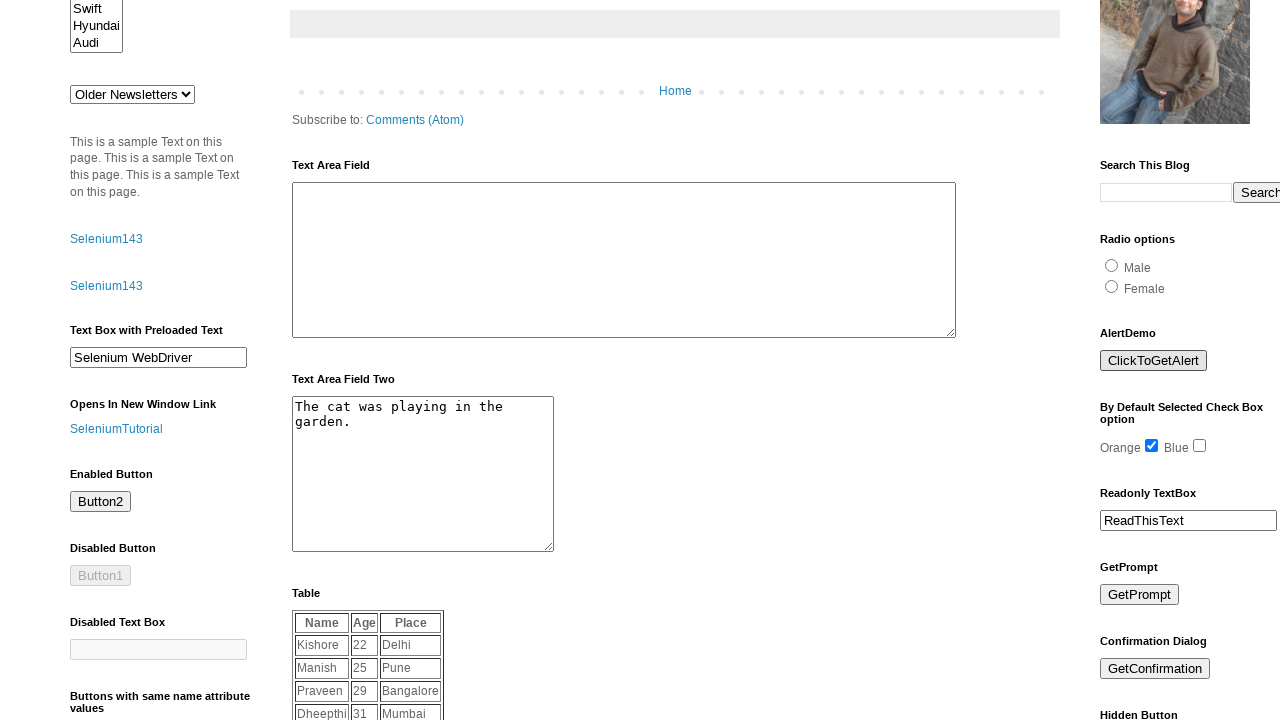